Tests adding a Samsung Galaxy S6 phone to the cart from the Phones category and verifies it appears in the cart page.

Starting URL: https://www.demoblaze.com/

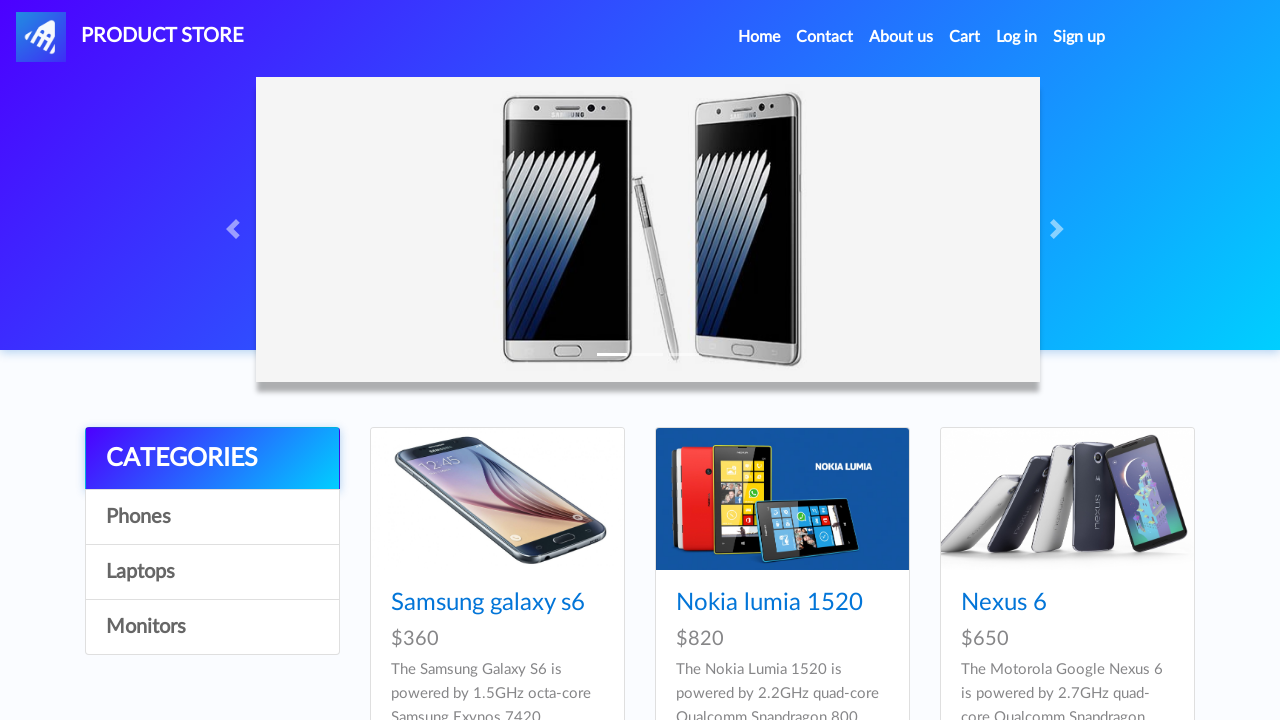

Waited for Phones category to be visible
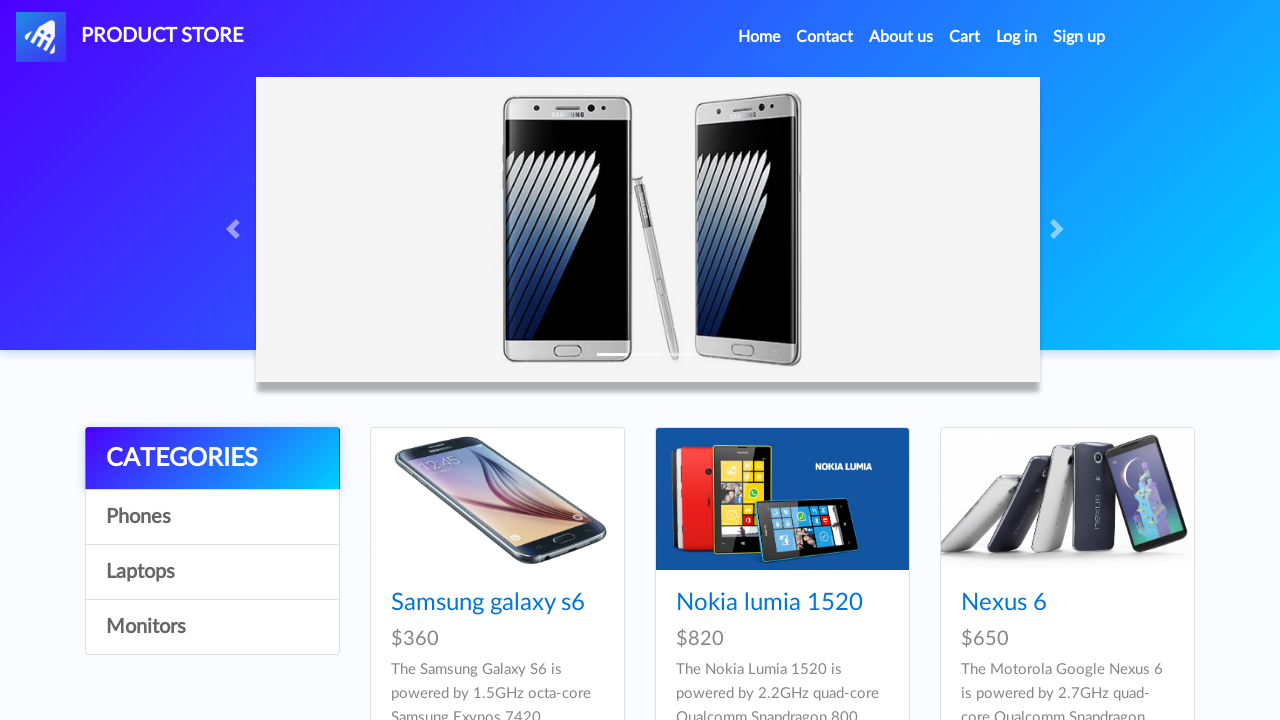

Clicked on Phones category at (212, 517) on text=Phones
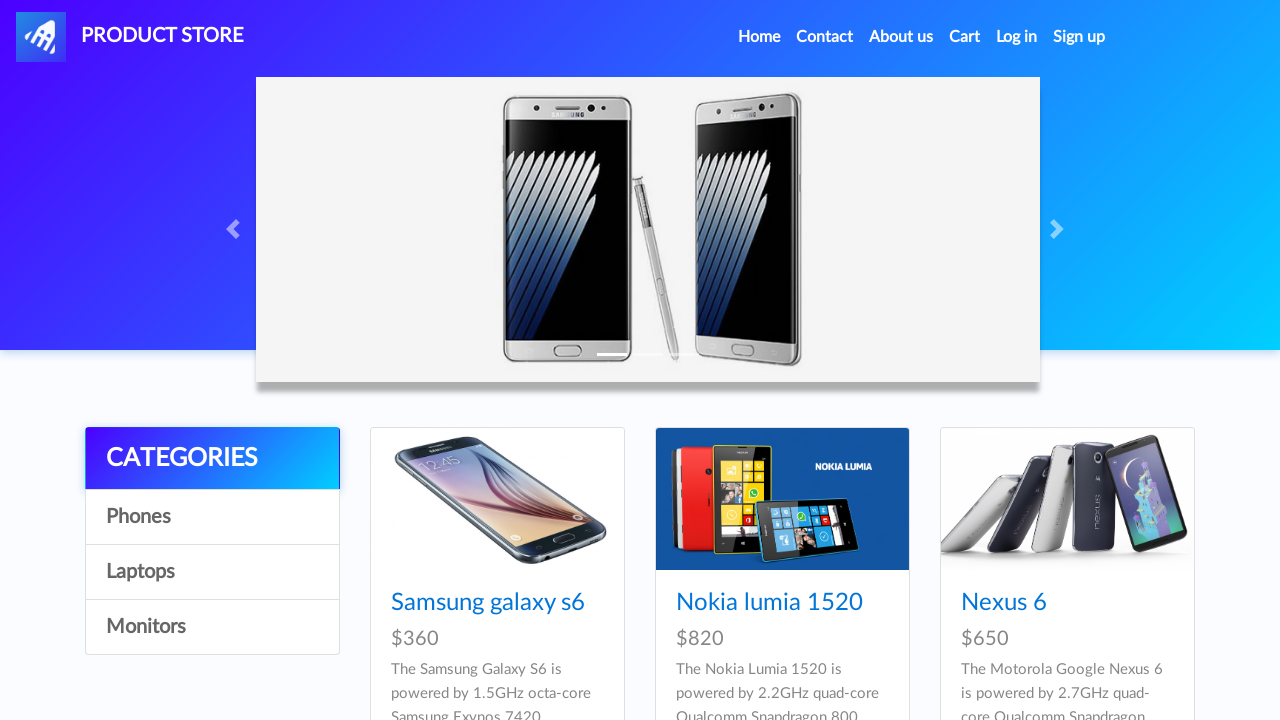

Clicked on Samsung Galaxy S6 product at (488, 603) on a.hrefch:has-text('Samsung galaxy s6')
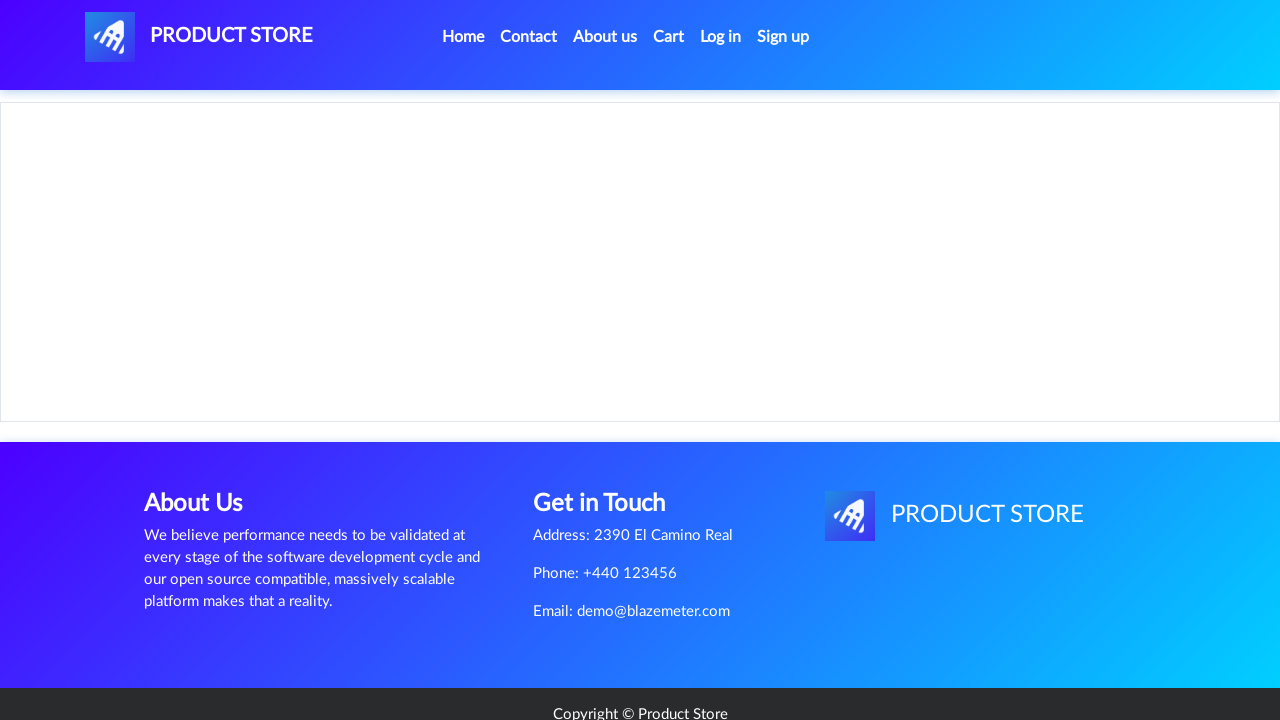

Product page loaded and Samsung Galaxy S6 header is visible
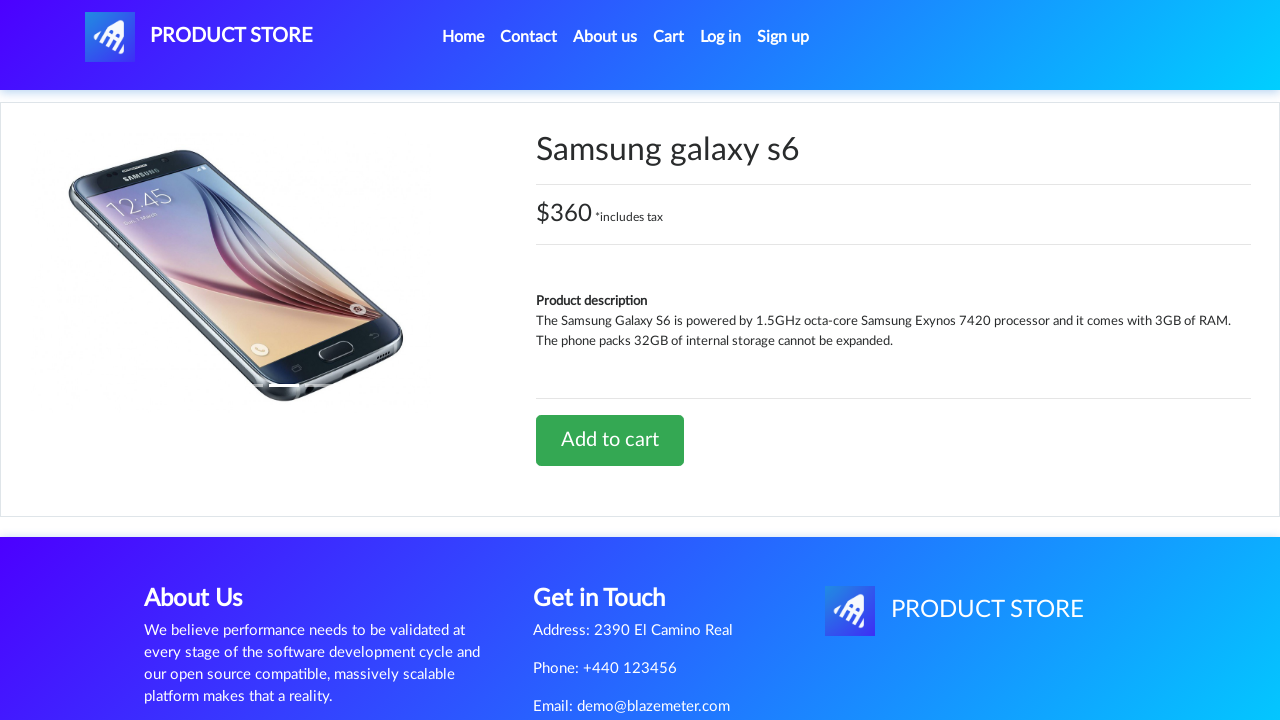

Add to cart button is visible
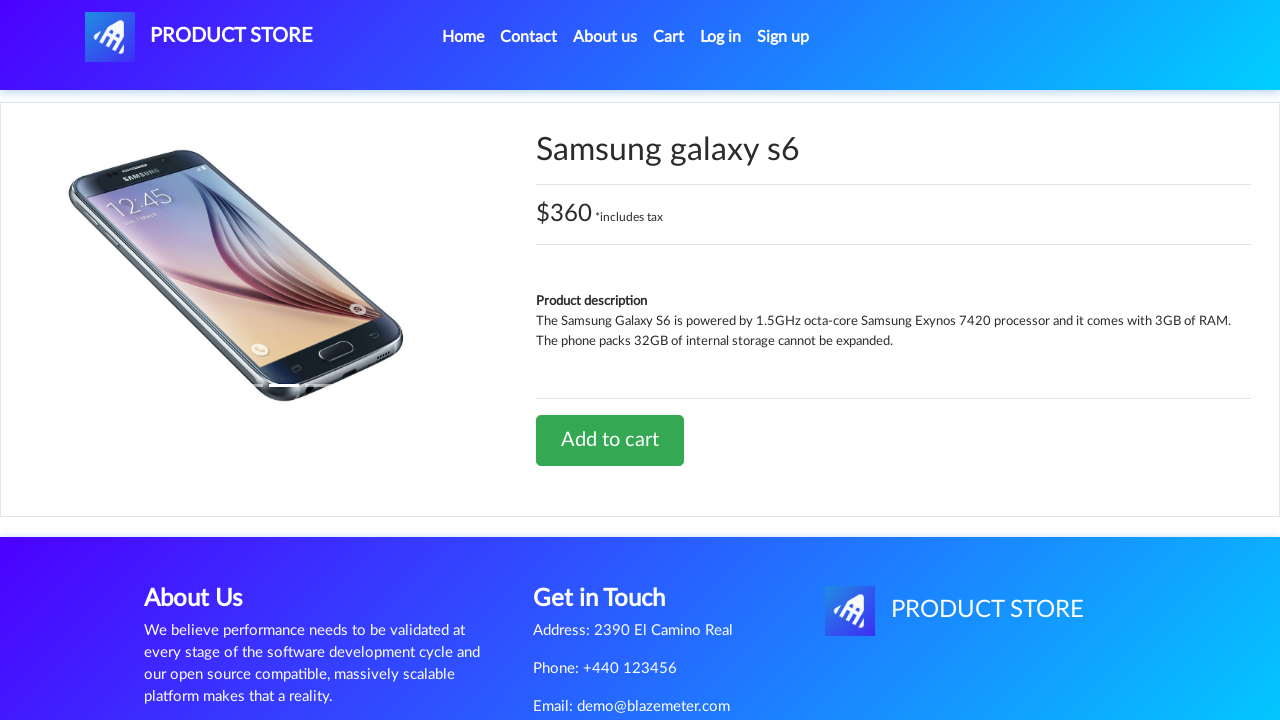

Clicked Add to cart button at (610, 440) on text=Add to cart
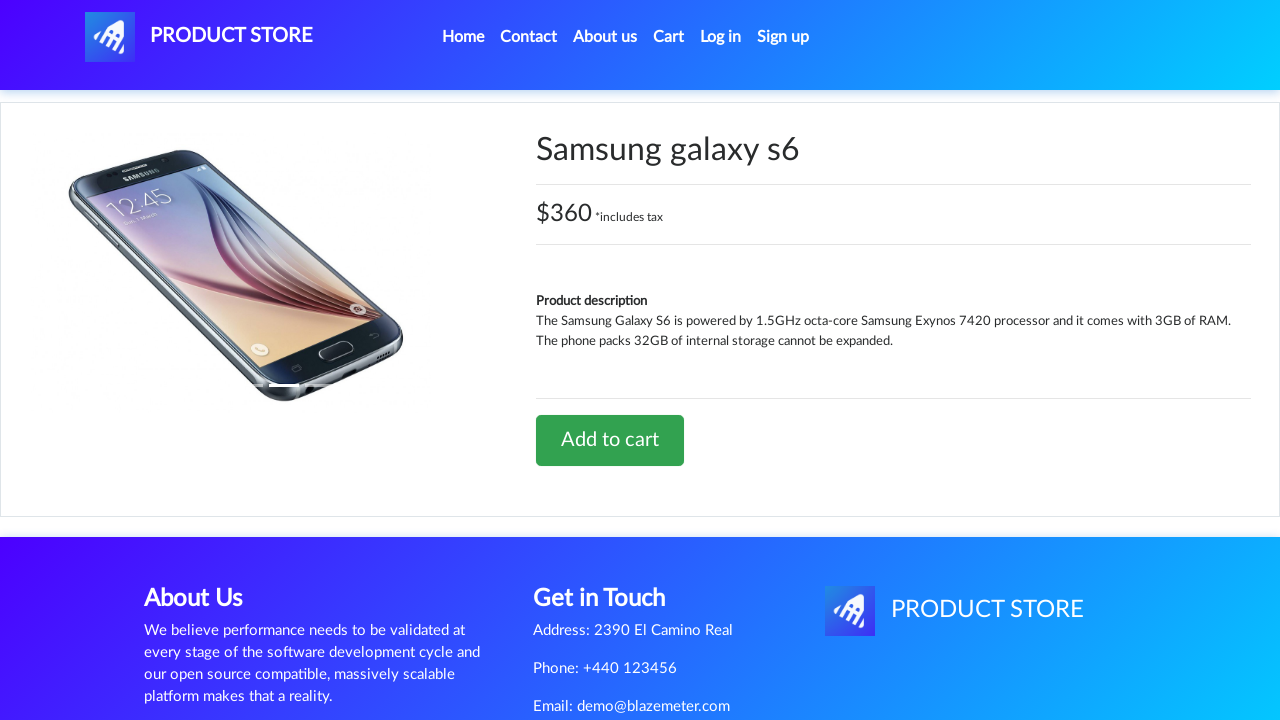

Clicked on Cart navigation link at (669, 37) on a.nav-link:has-text('Cart')
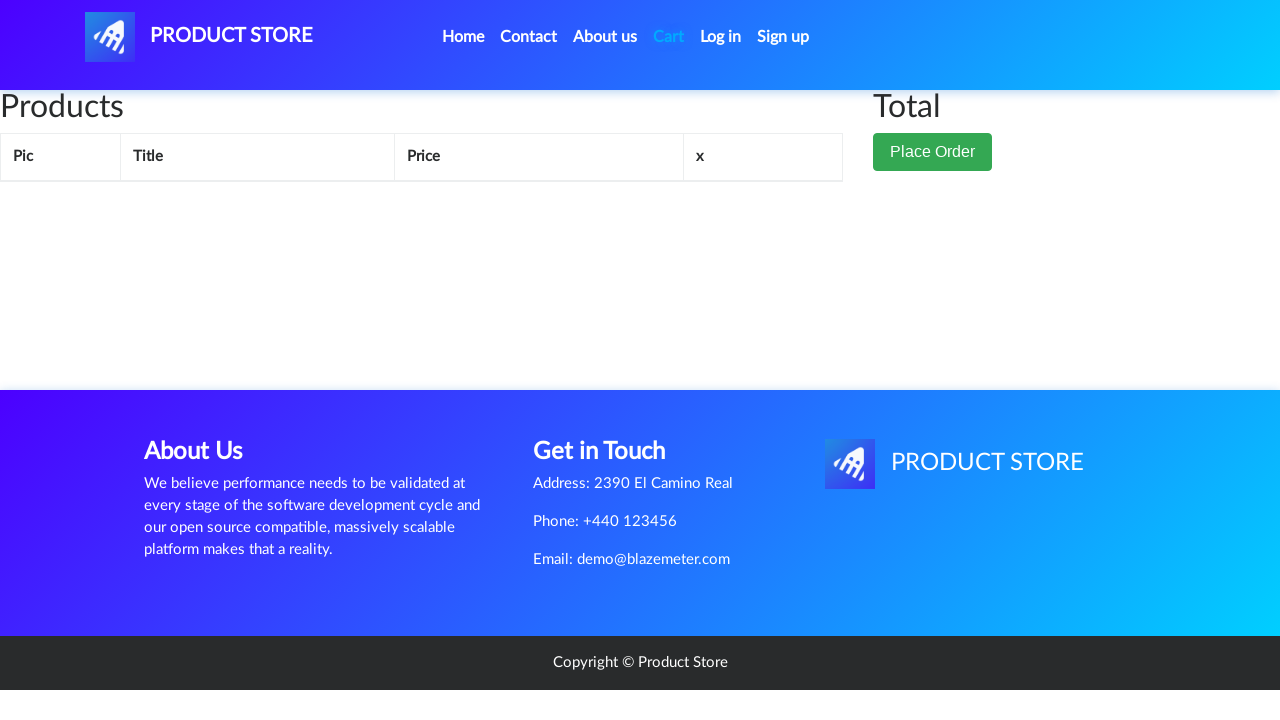

Samsung Galaxy S6 is visible in the cart page
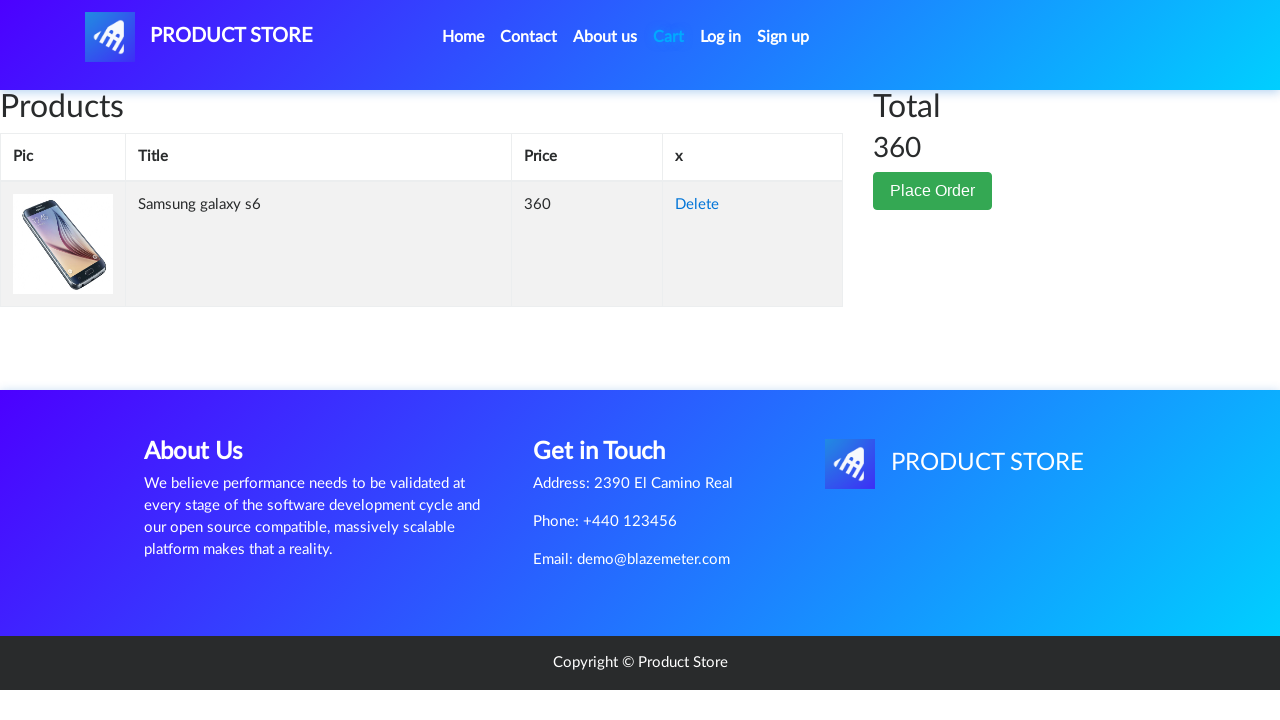

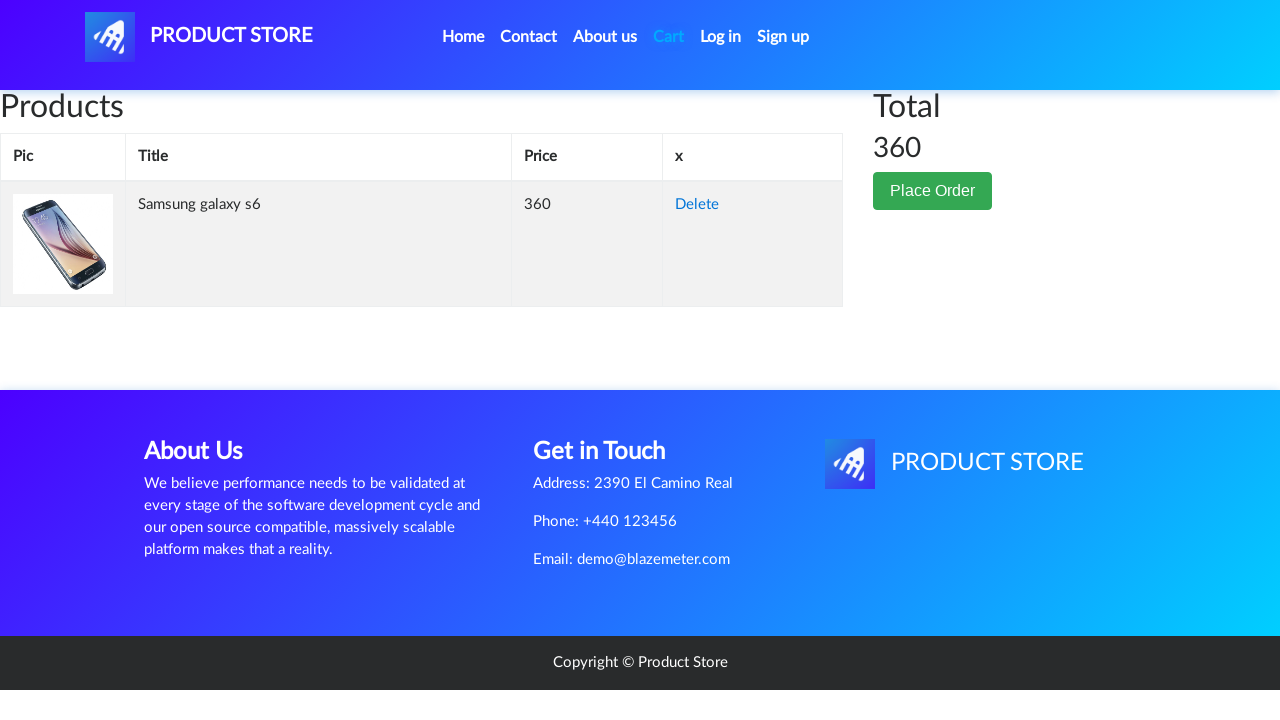